Tests the search functionality on 1800flowers.com by searching for "Roses" and verifying the search results page displays "Roses Delivery"

Starting URL: https://www.1800flowers.com/

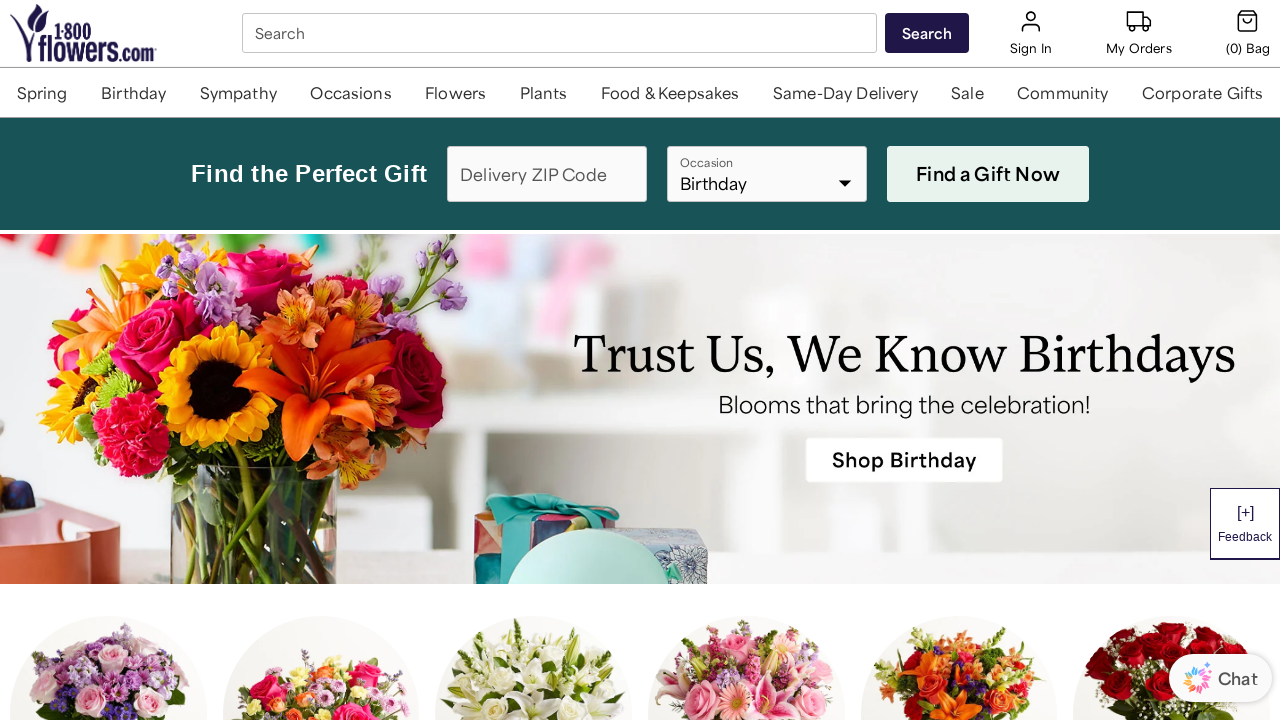

Waited for search box to be visible
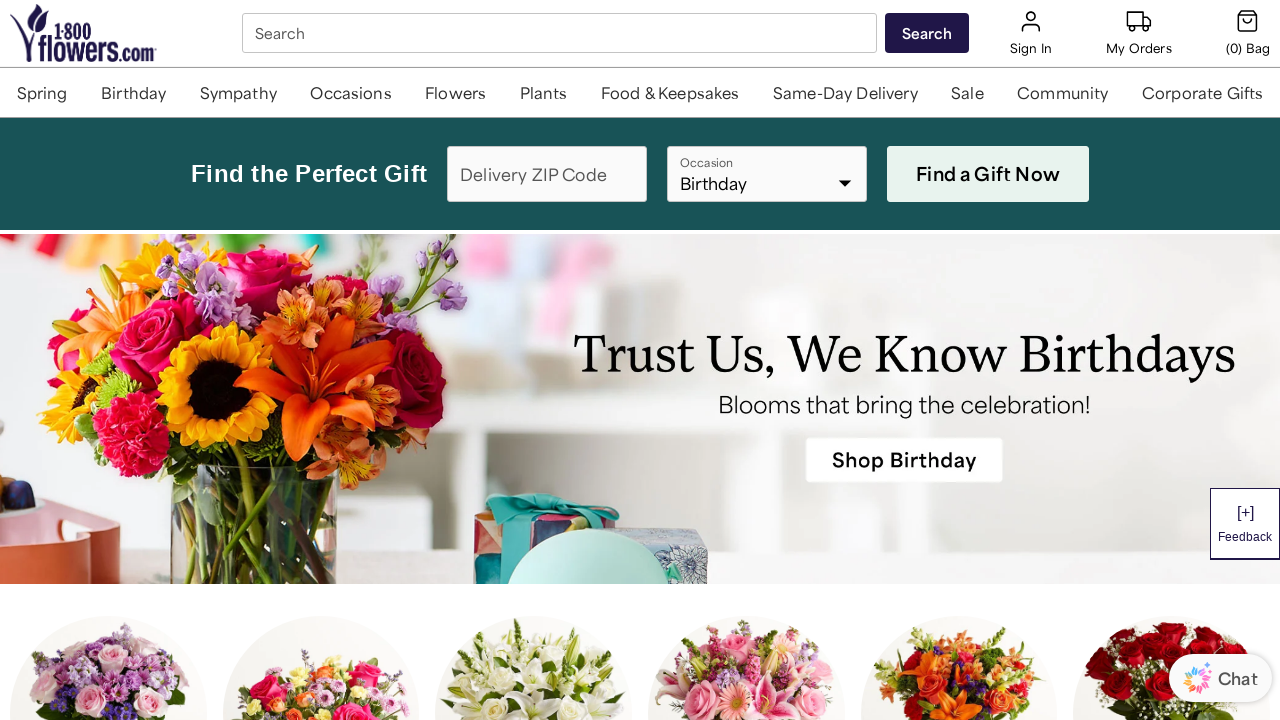

Filled search box with 'Roses' on #SearchBox_desktop
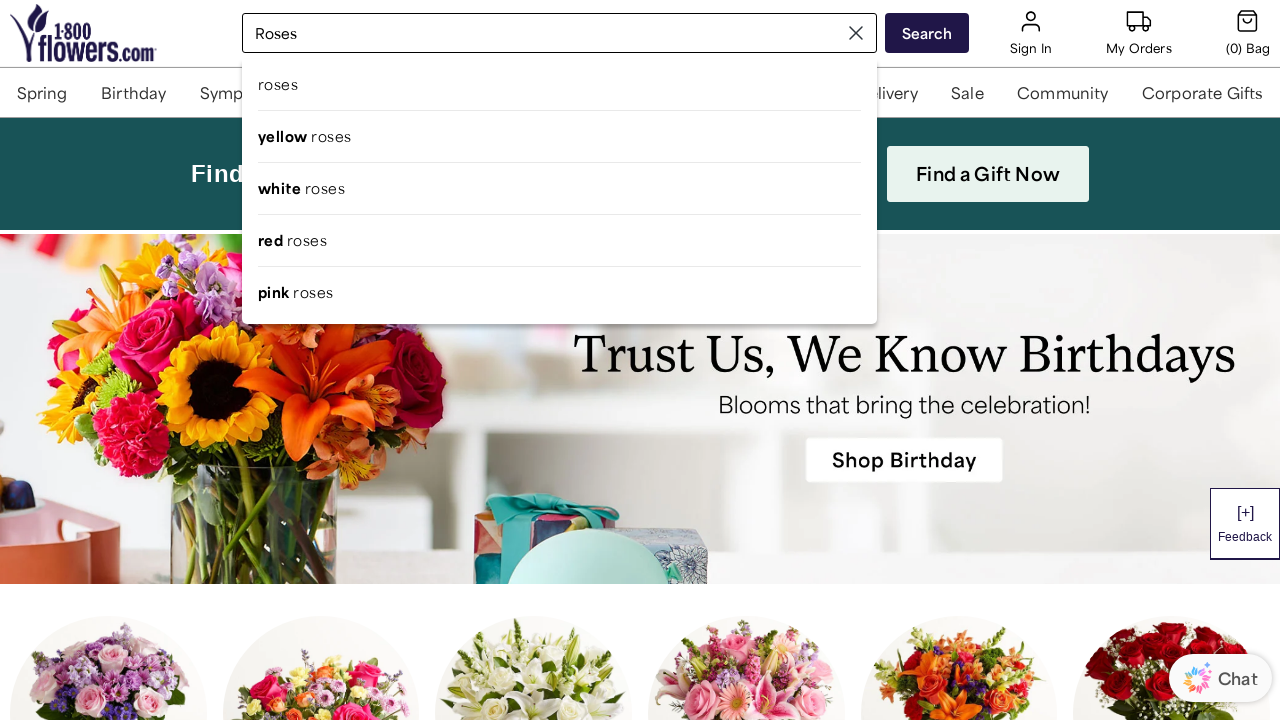

Clicked search button to submit search at (927, 33) on #btn-search
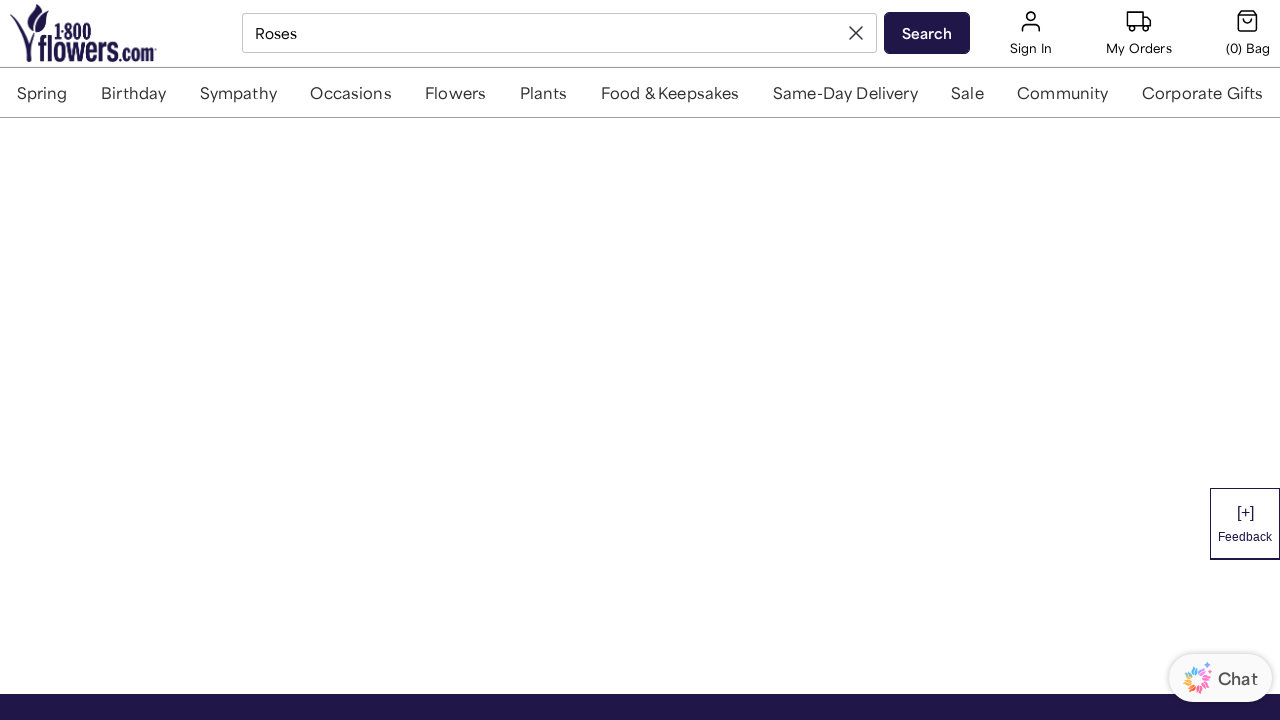

Search results page loaded with heading visible
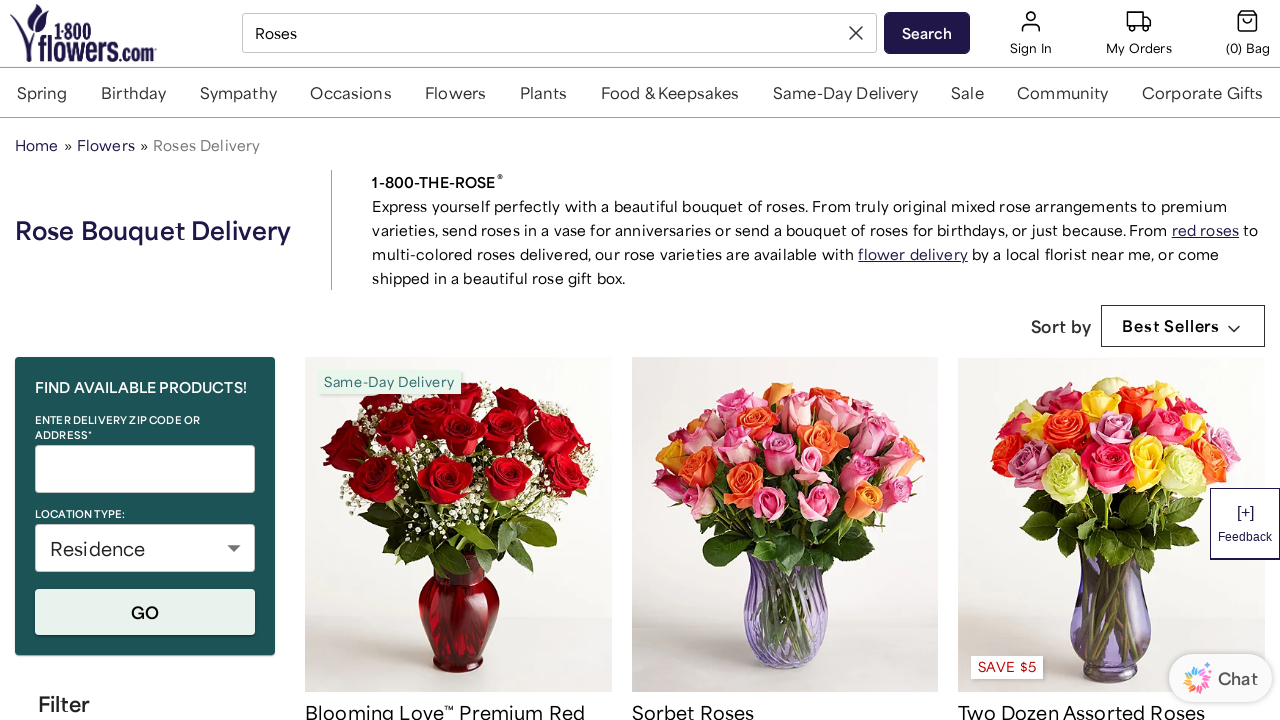

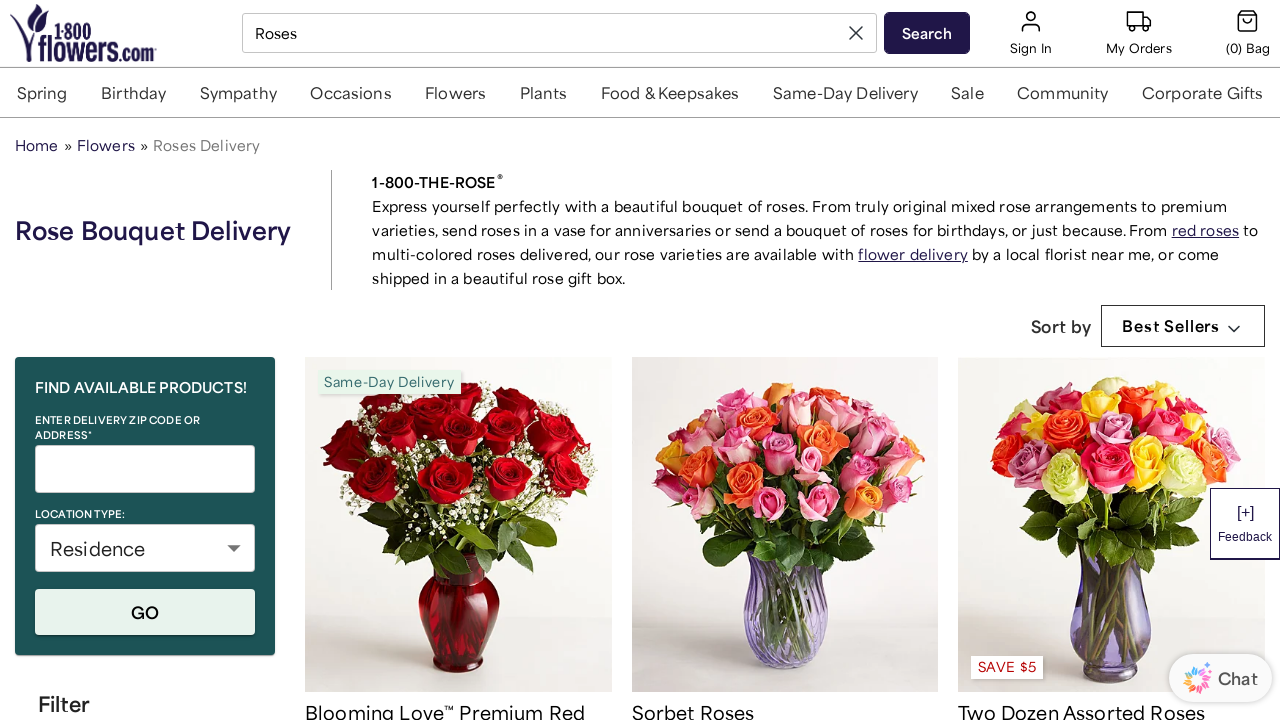